Tests sorting the Due column in descending order by clicking the column header twice and verifying values are sorted from high to low

Starting URL: http://the-internet.herokuapp.com/tables

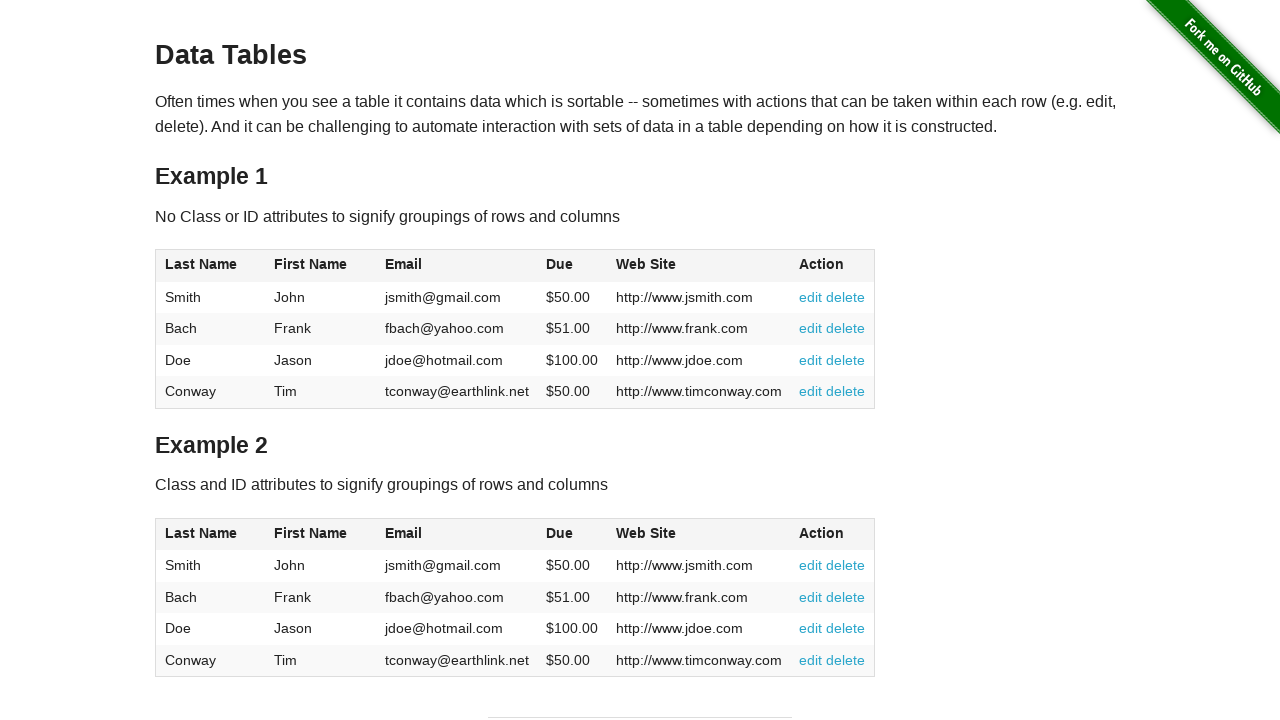

Clicked Due column header (first click) at (572, 266) on #table1 thead tr th:nth-child(4)
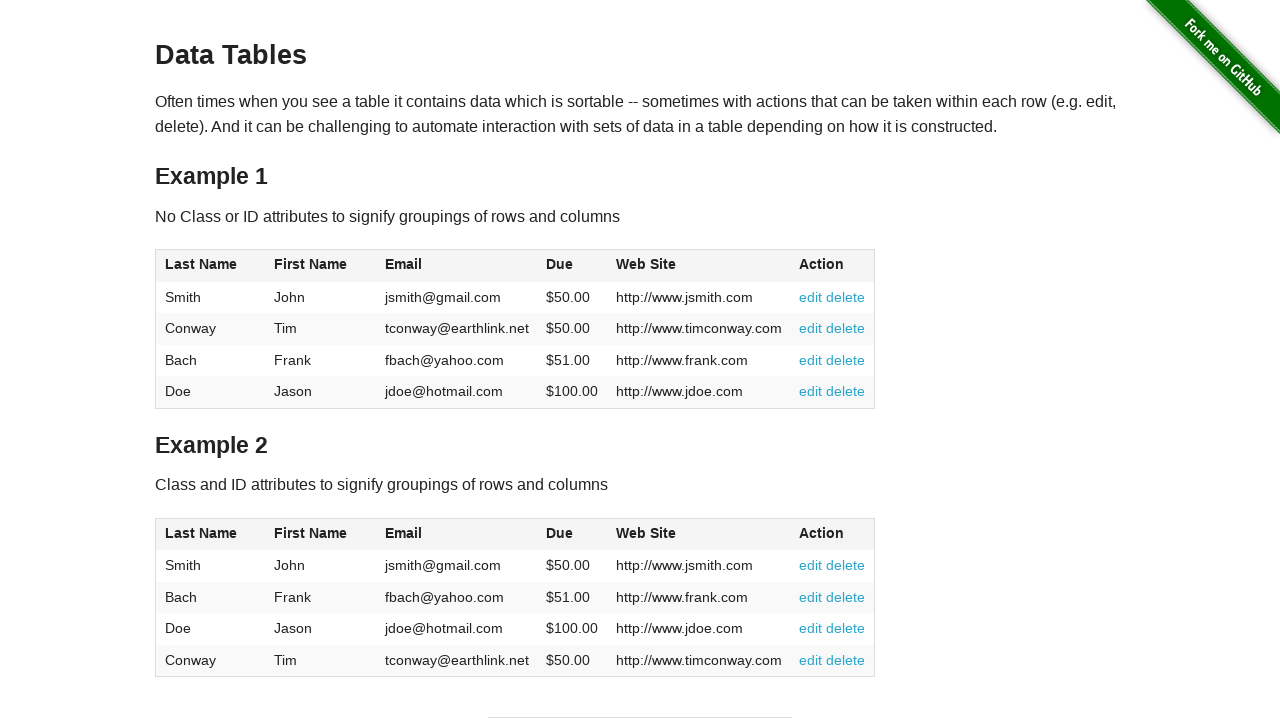

Clicked Due column header (second click) to sort descending at (572, 266) on #table1 thead tr th:nth-child(4)
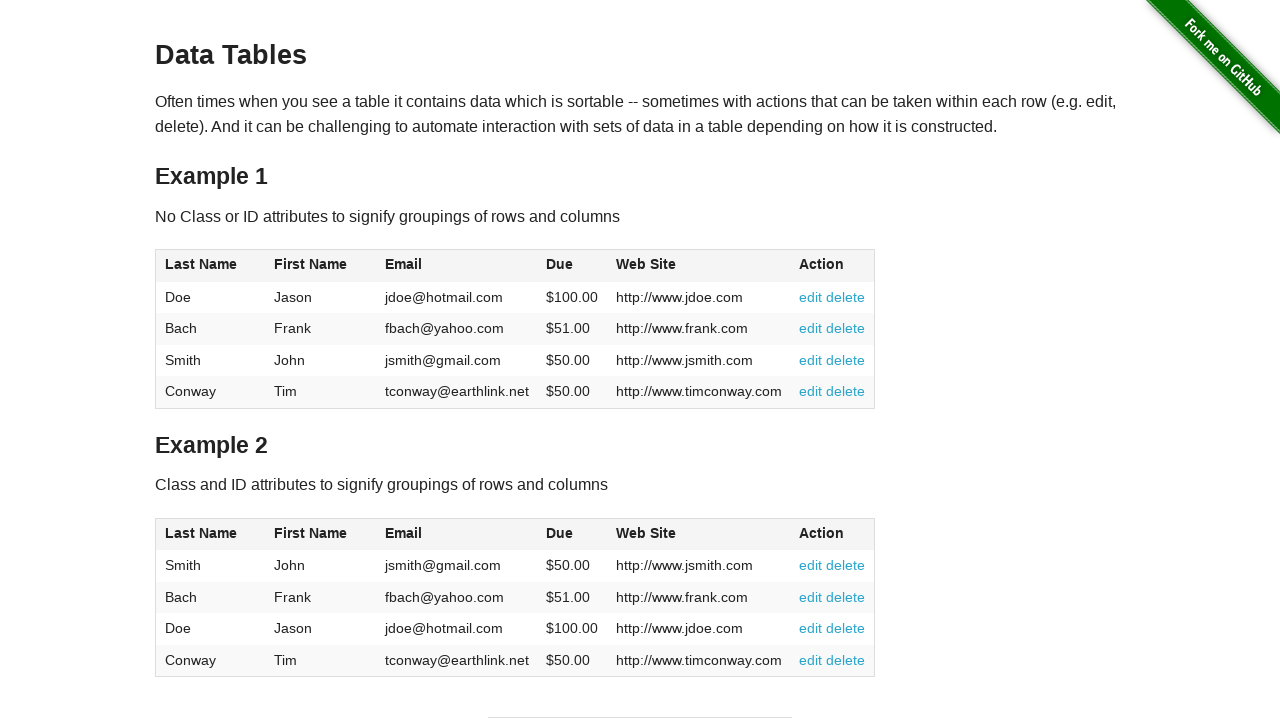

Due column cells loaded
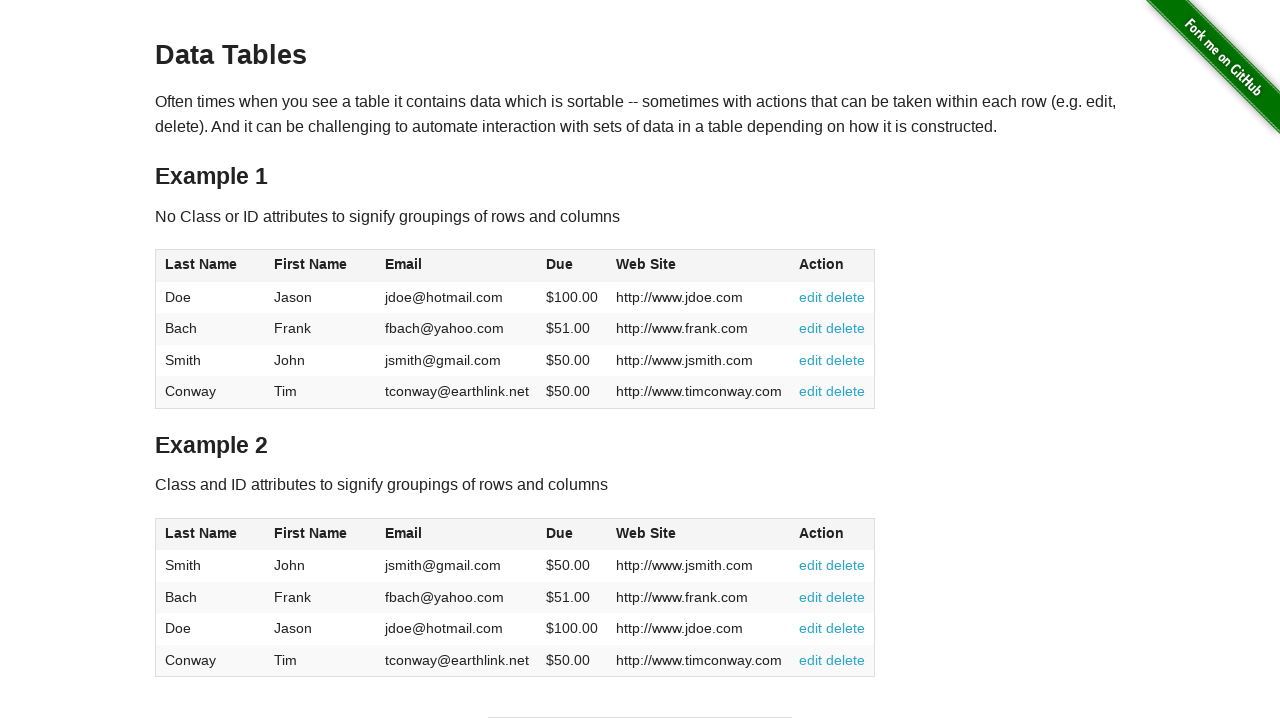

Retrieved all Due column cell elements
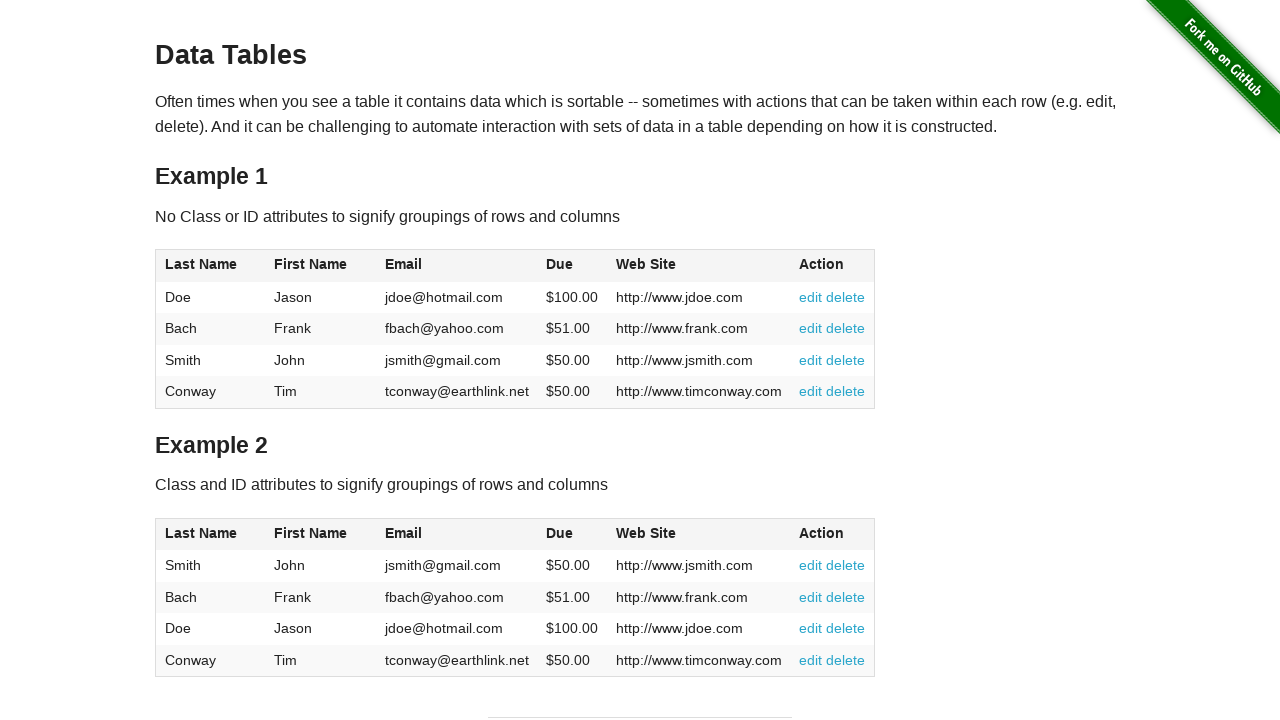

Extracted and converted Due values to floats
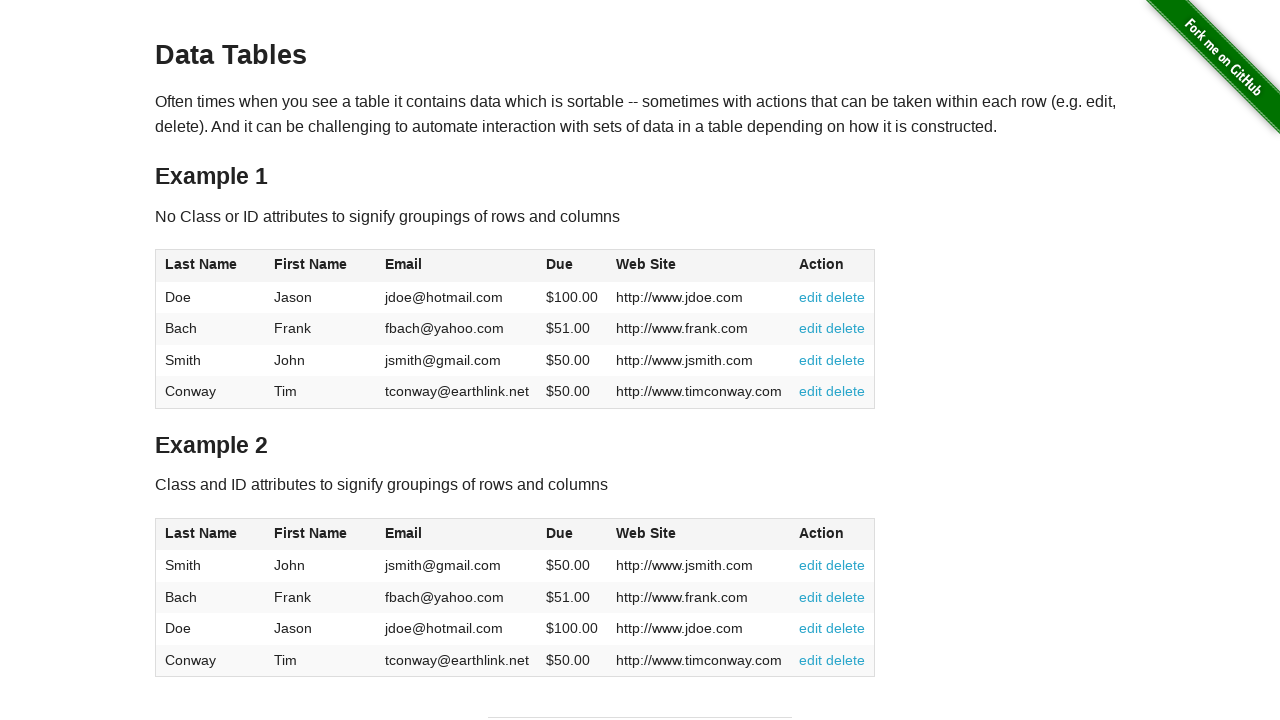

Verified Due column values are sorted in descending order (high to low)
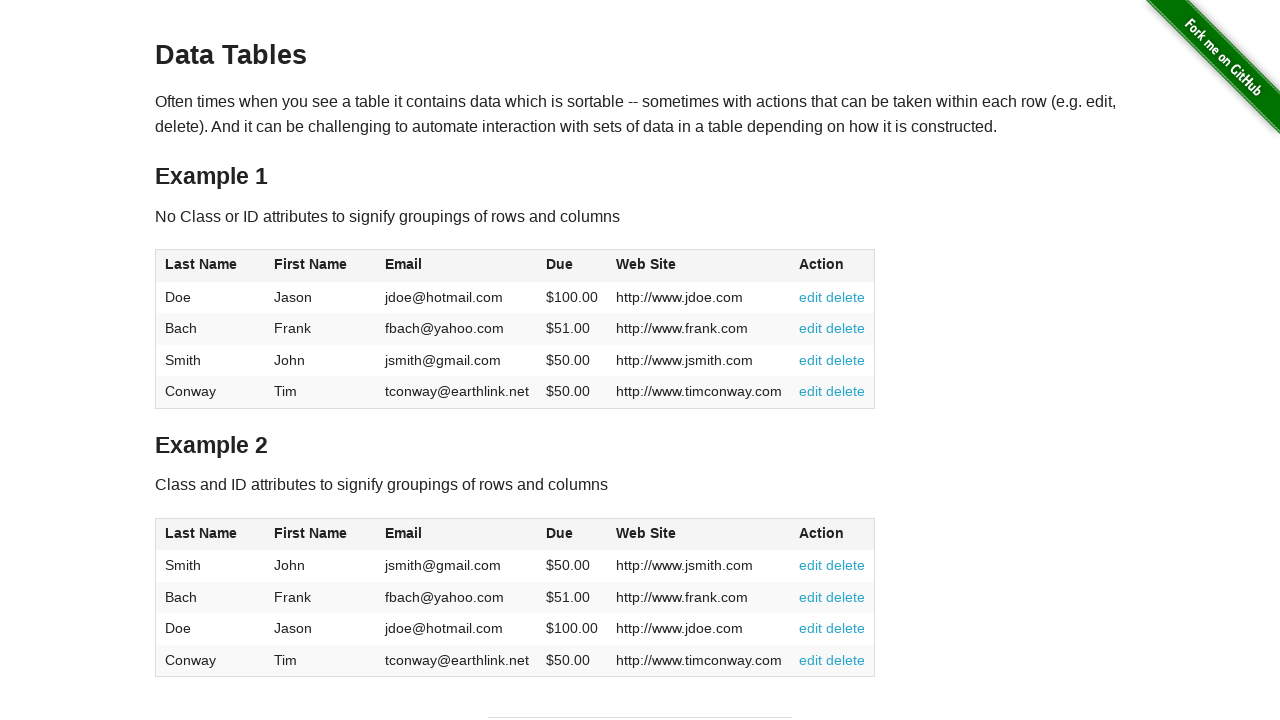

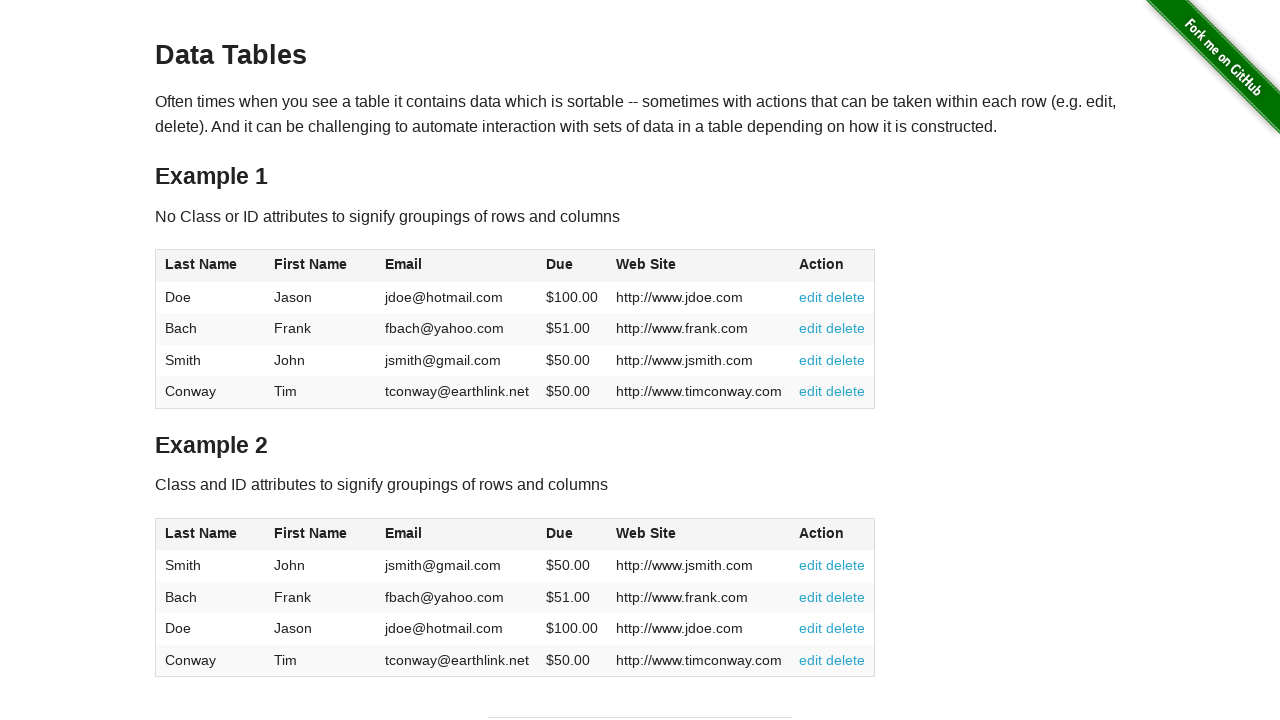